Tests the text box by entering a name and submitting, then verifying the displayed result

Starting URL: https://demoqa.com/text-box

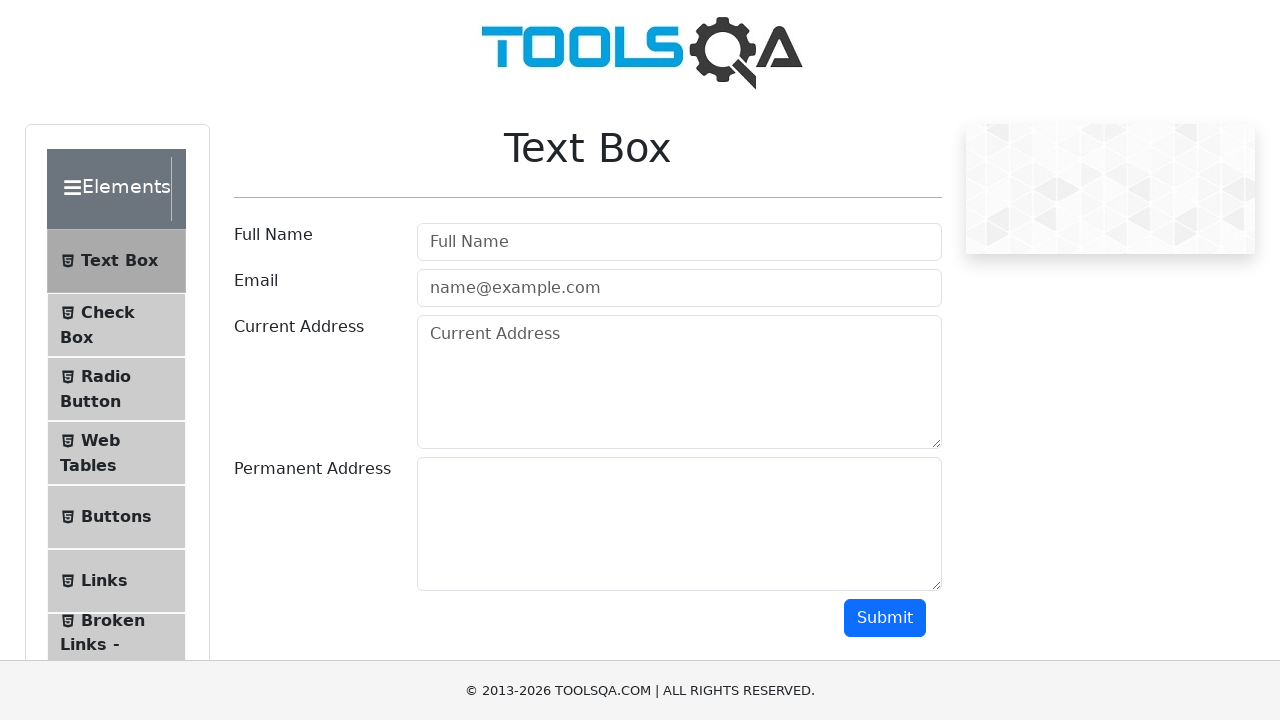

Filled userName text box with 'Oleg' on #userName
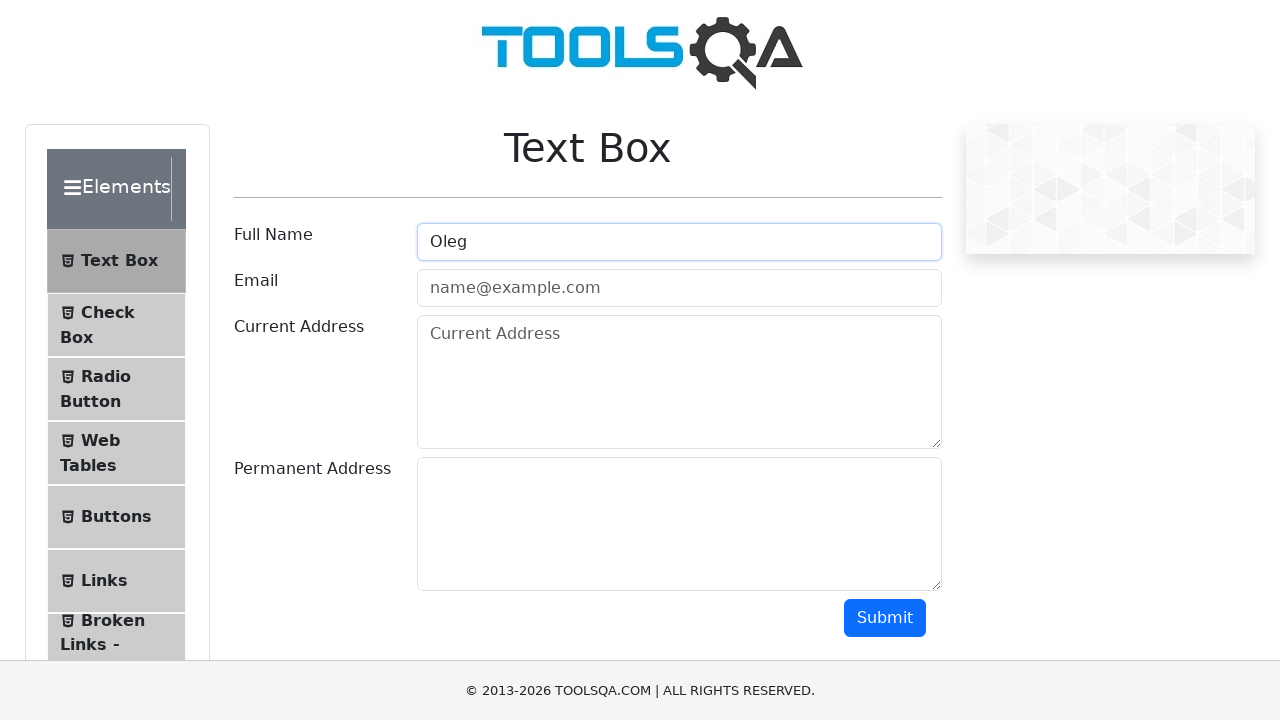

Clicked submit button at (885, 618) on #submit
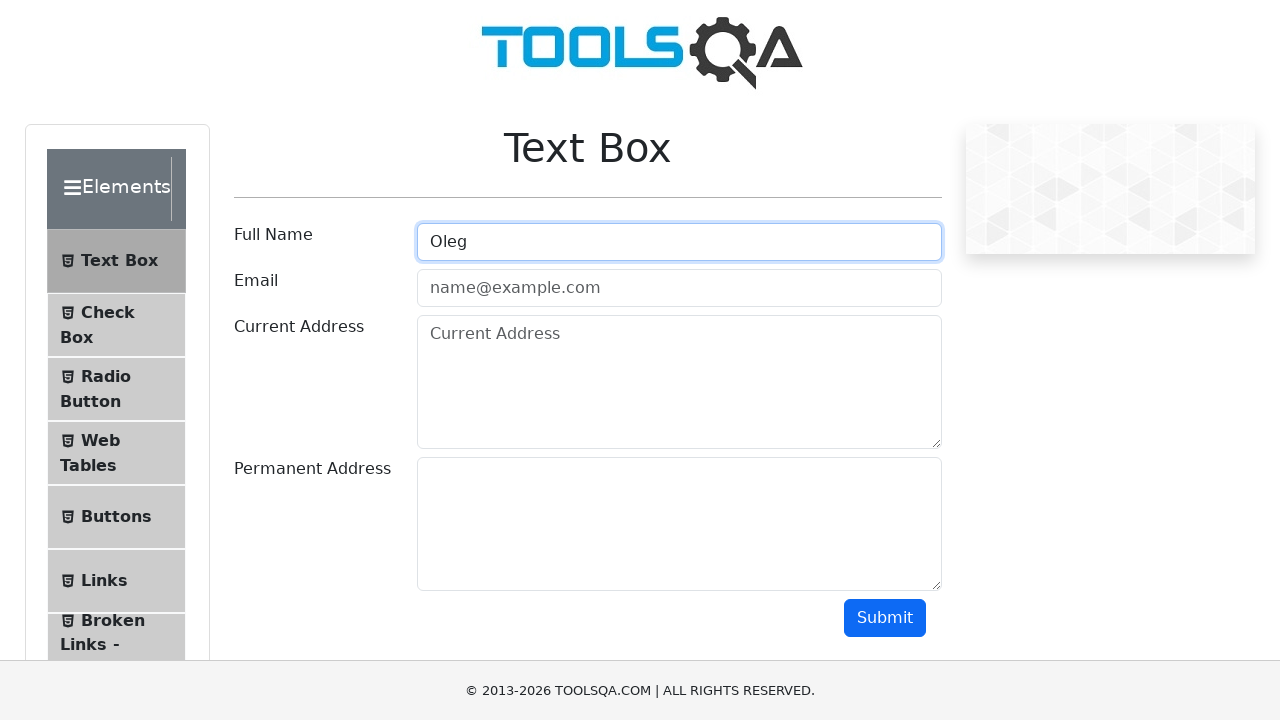

Result message displayed with submitted name
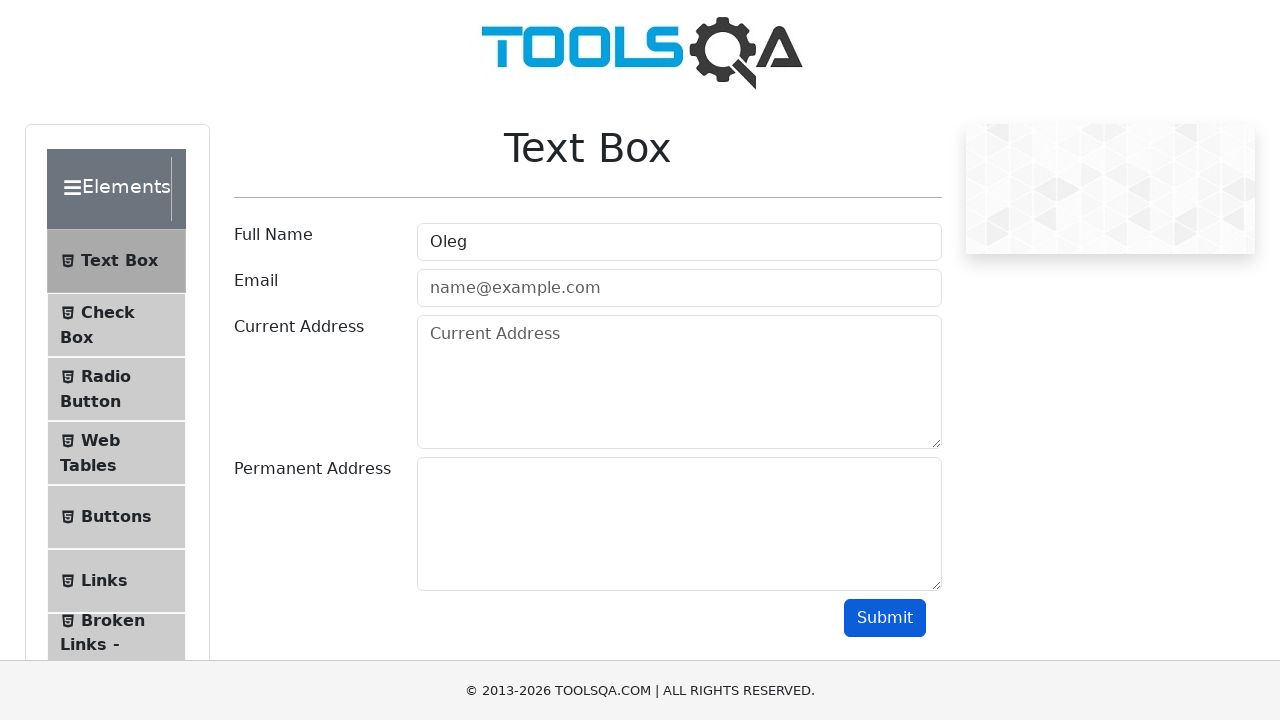

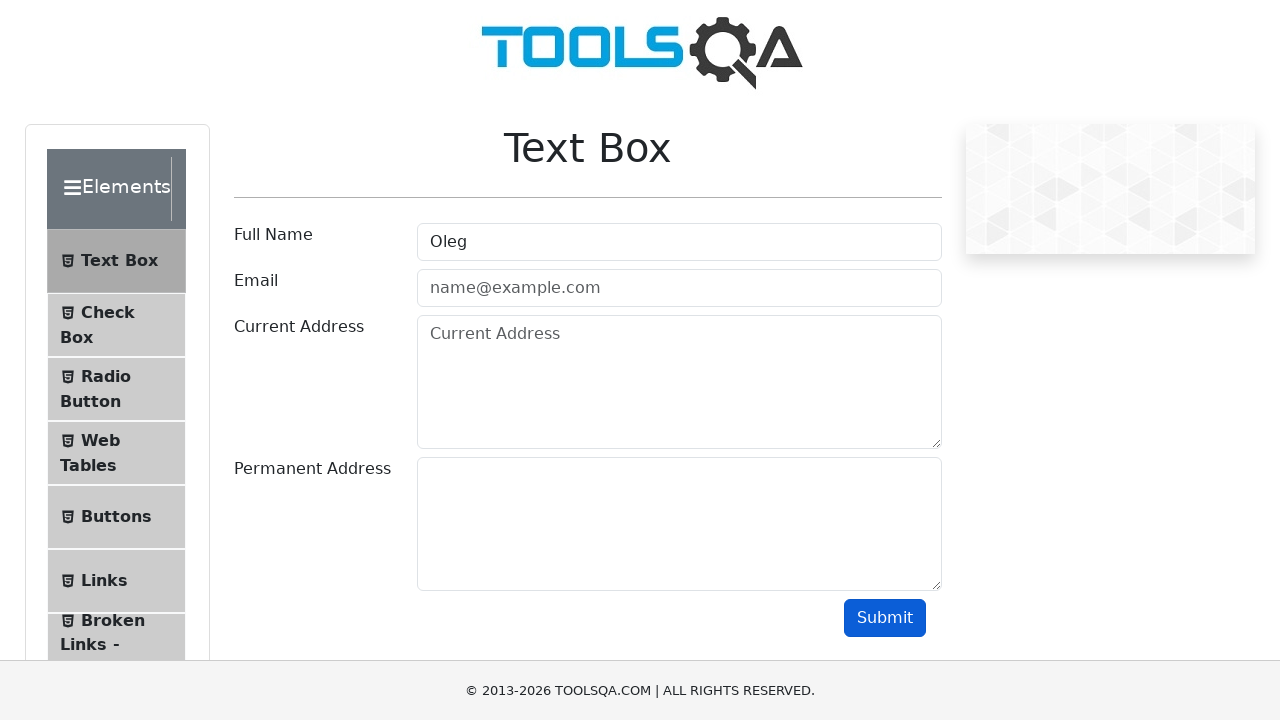